Tests keyboard events on a registration form by typing text in the first name field, copying it using keyboard shortcuts, and pasting it in the next field

Starting URL: https://www.tutorialspoint.com/selenium/practice/register.php

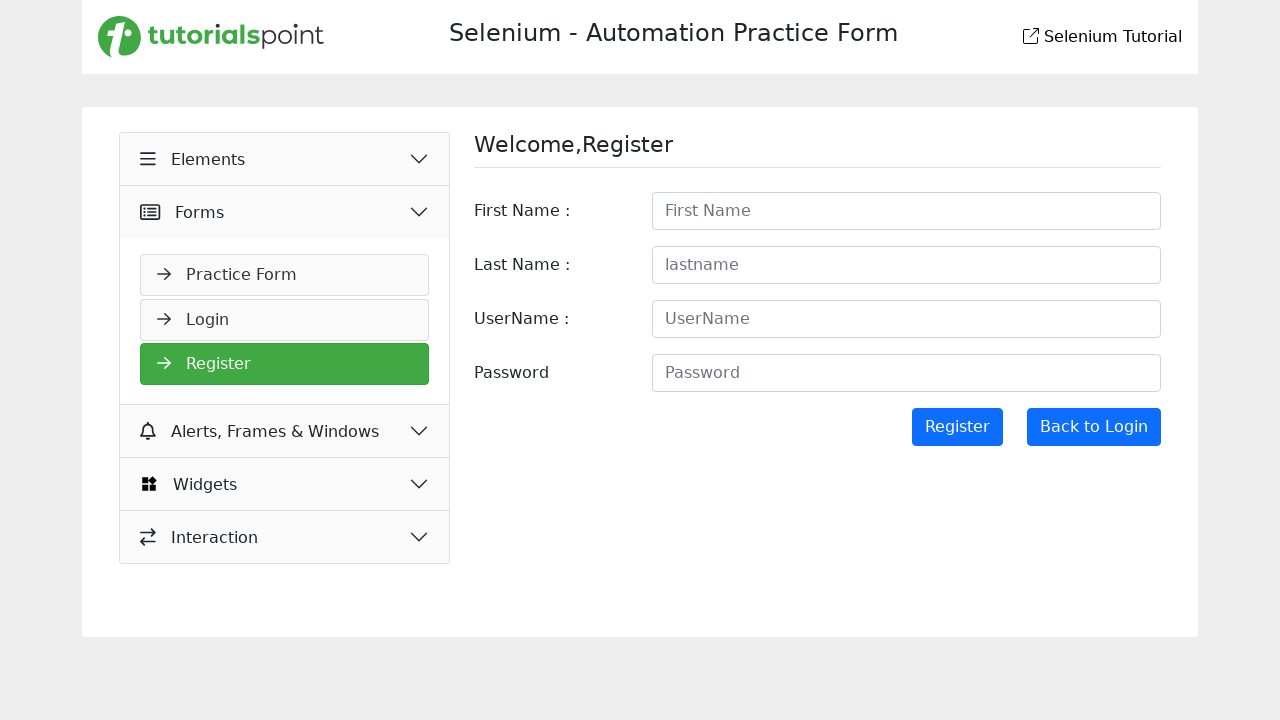

Clicked on first name field at (906, 211) on #firstname
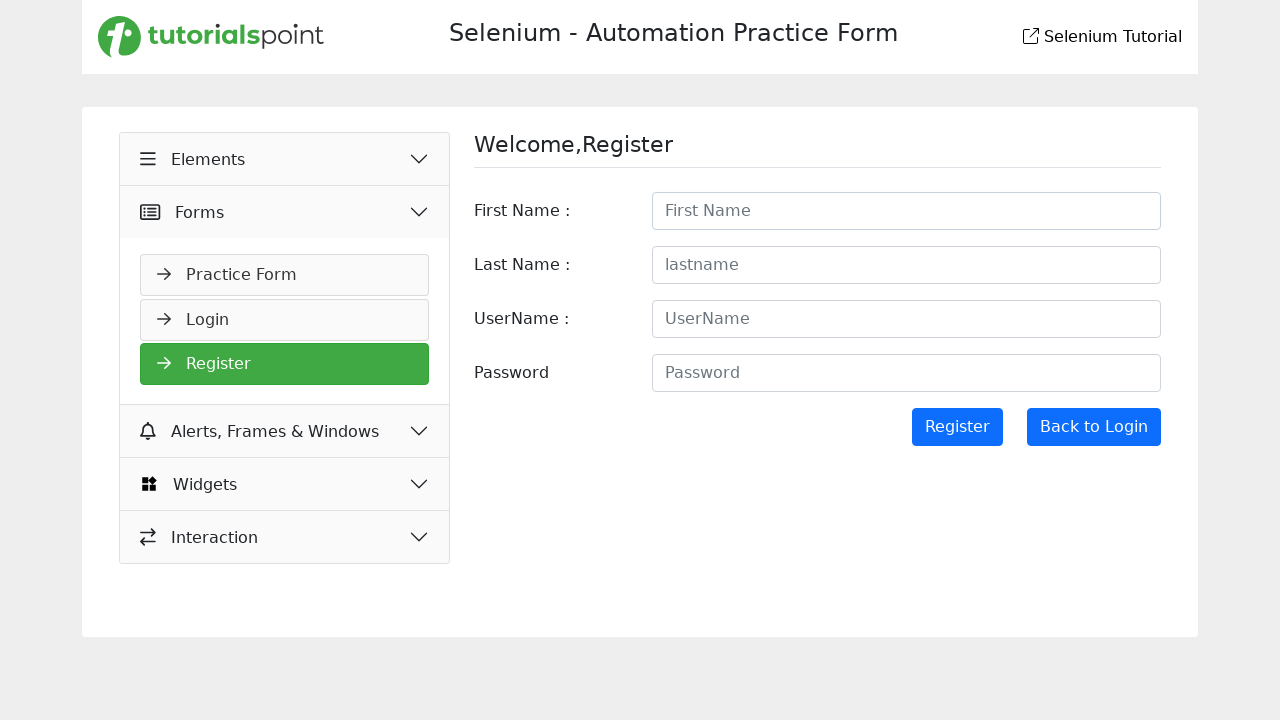

Typed 'Ebrahim' in first name field
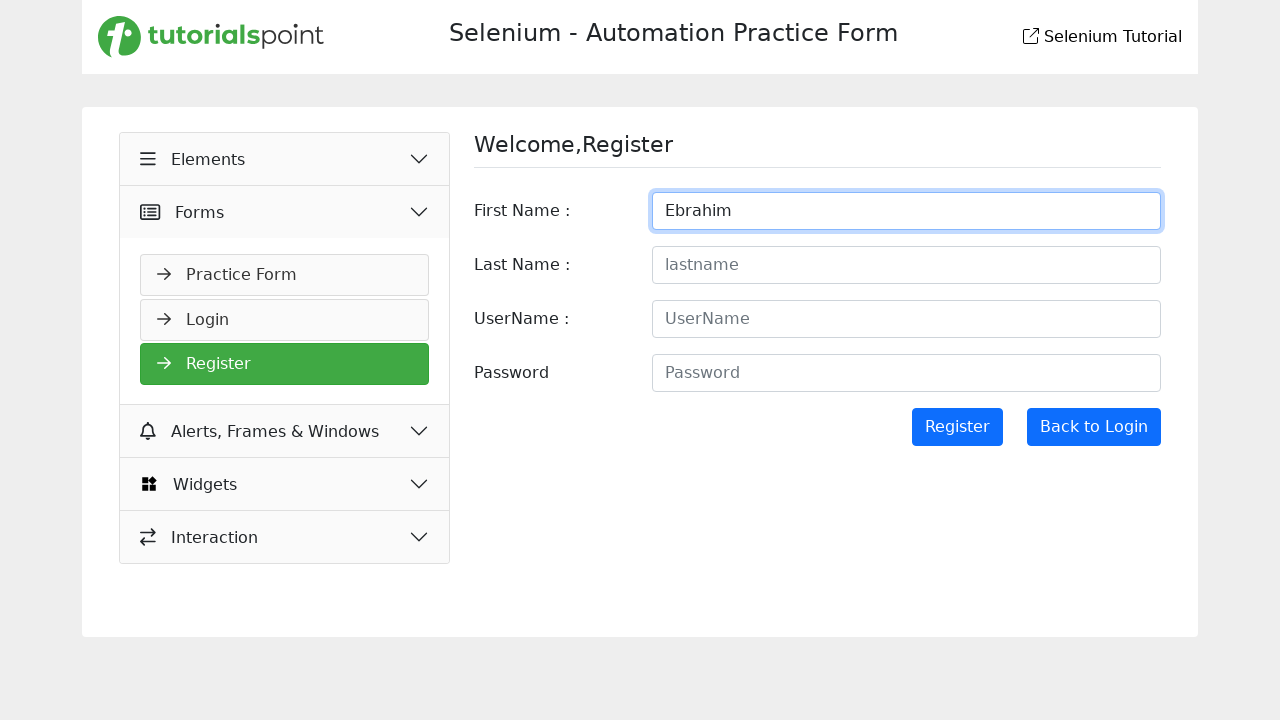

Selected all text in first name field using Ctrl+A
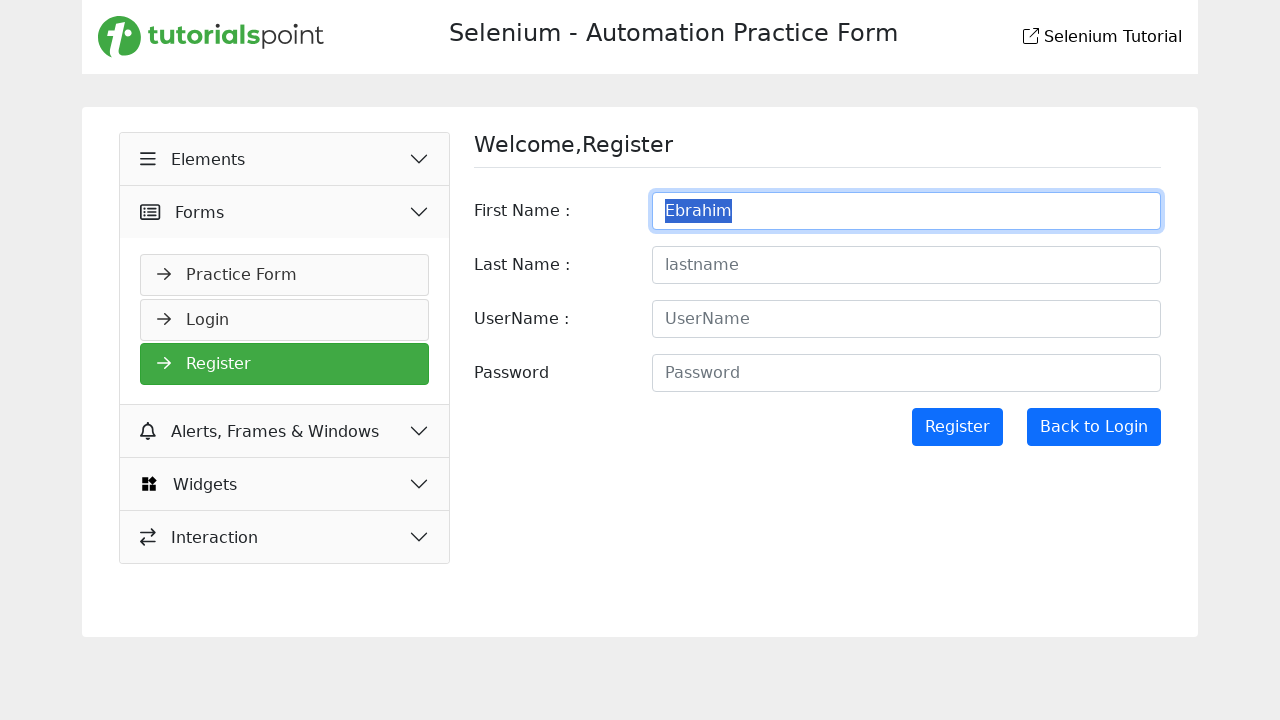

Copied selected text using Ctrl+C
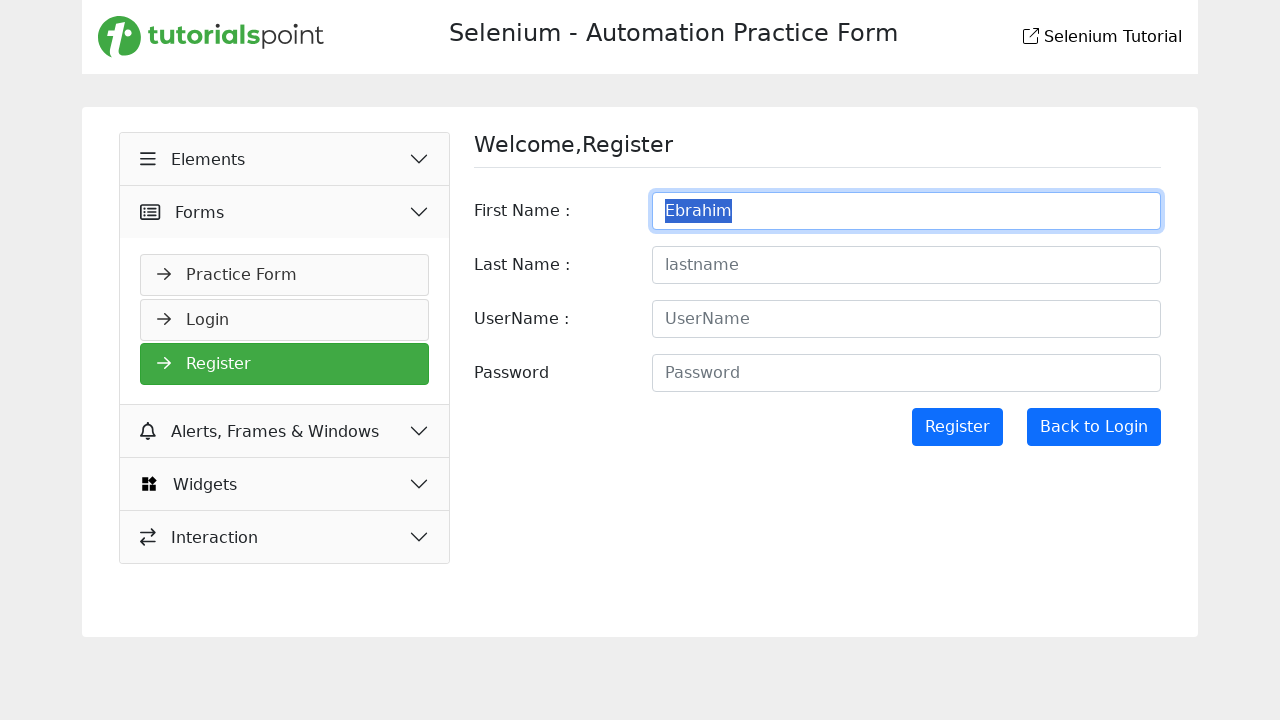

Navigated to next field using Tab key
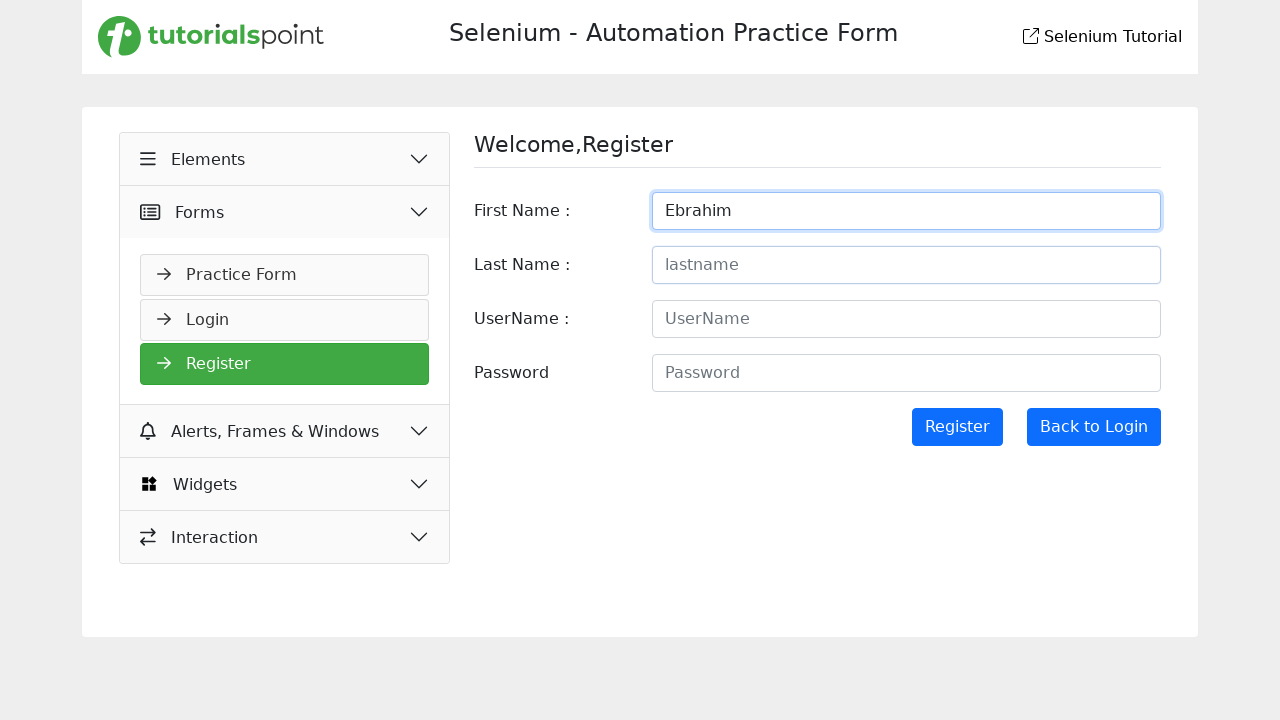

Pasted text in next field using Ctrl+V
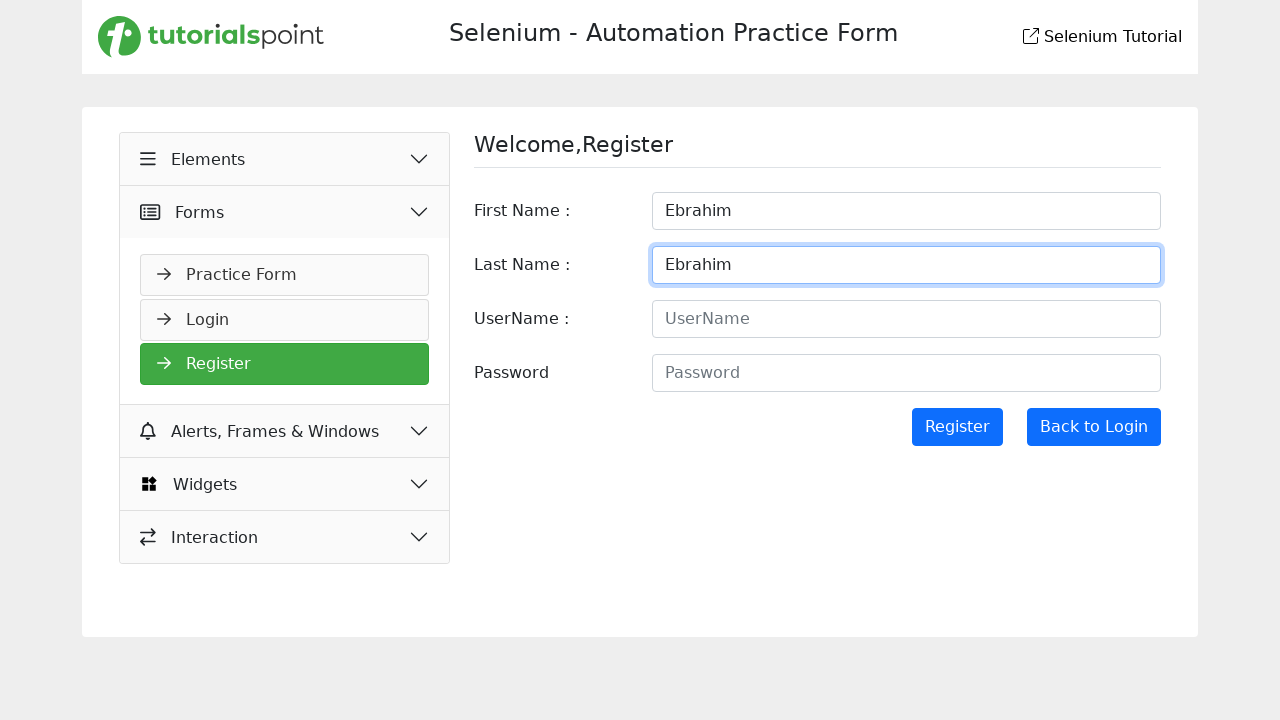

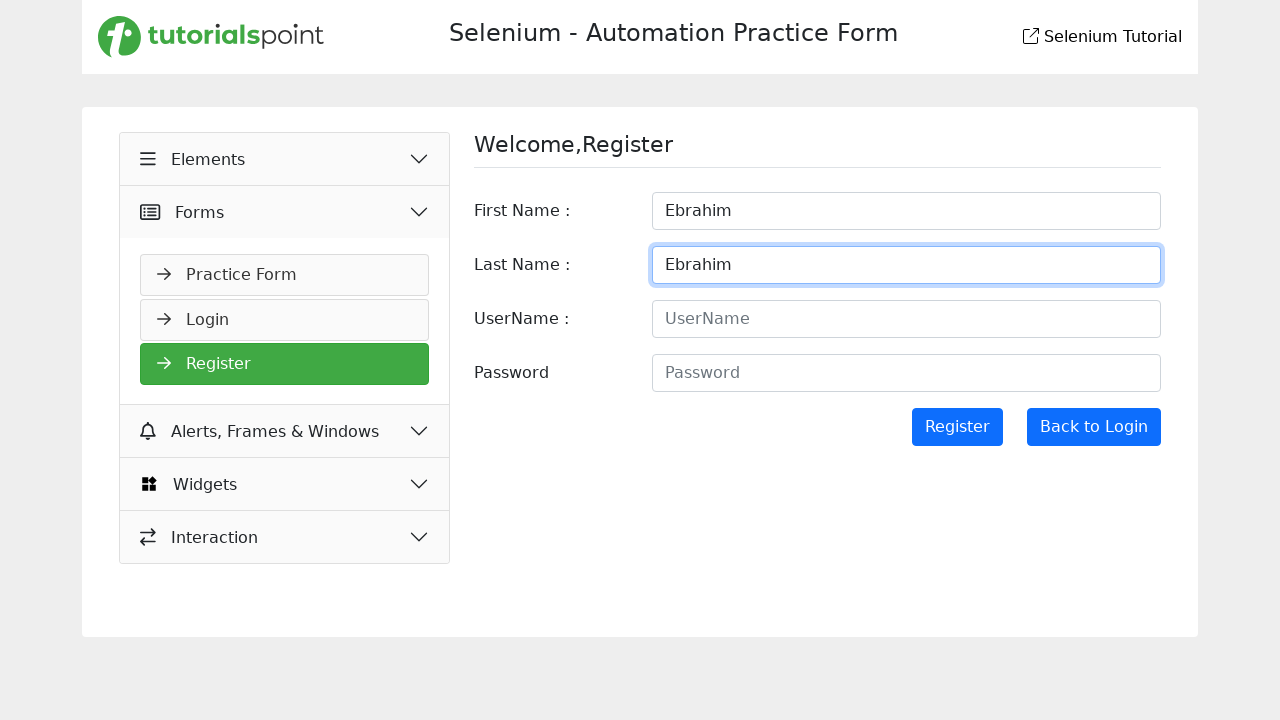